Tests handling of nested iframes by navigating to the nested iframe section and filling a registration form inside nested iframes

Starting URL: https://demoapps.qspiders.com/ui?scenario=1

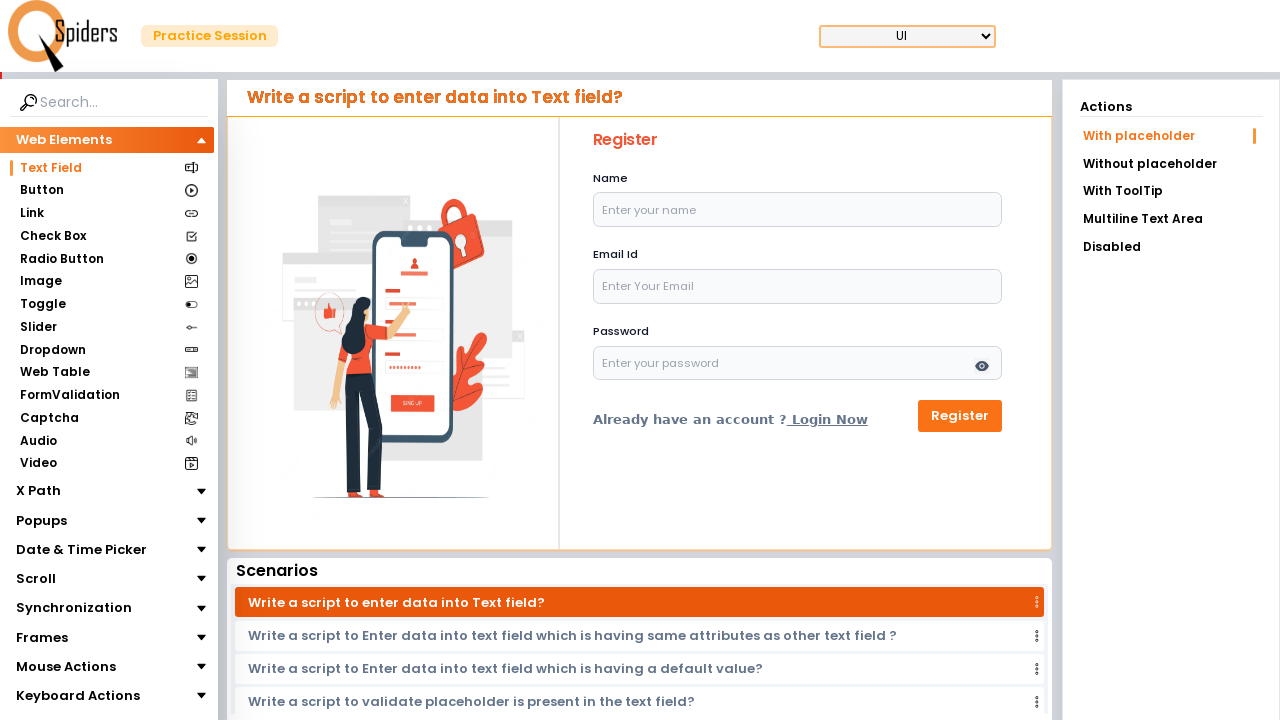

Clicked on Frames section at (42, 637) on xpath=//section[normalize-space()='Frames']
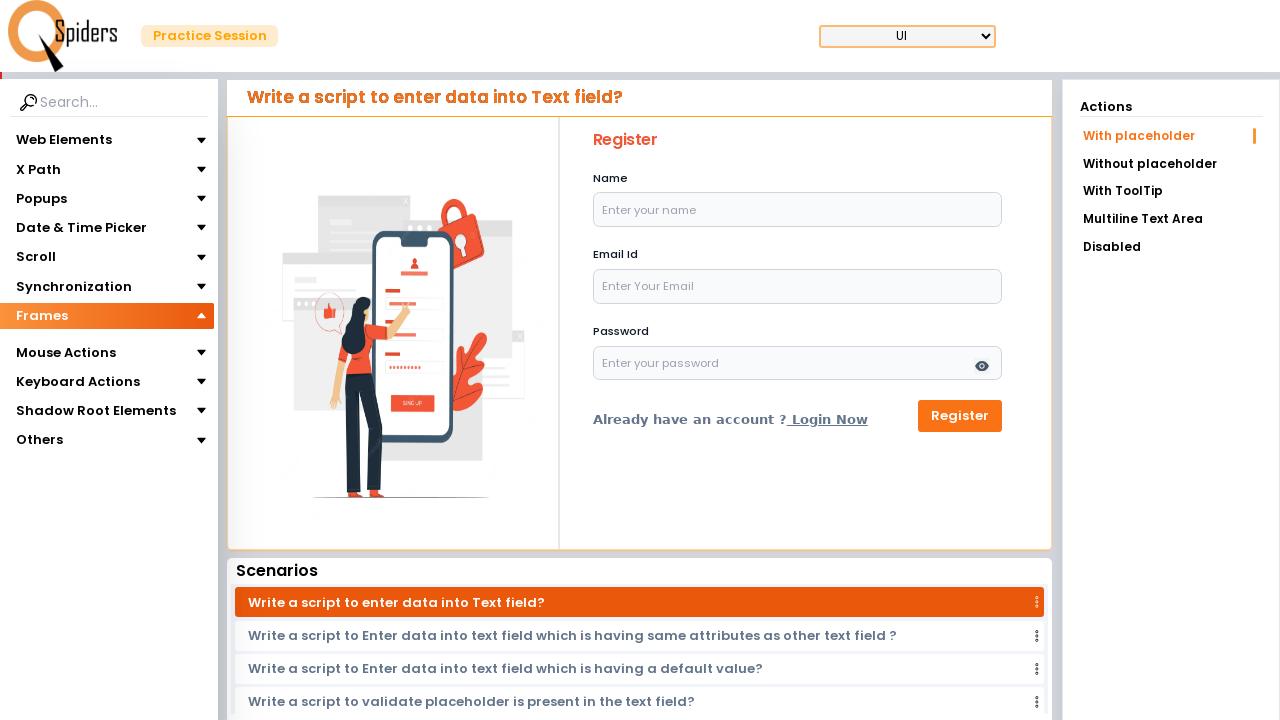

Clicked on frames subsection at (44, 343) on xpath=//section[@class='poppins text-[14px]']
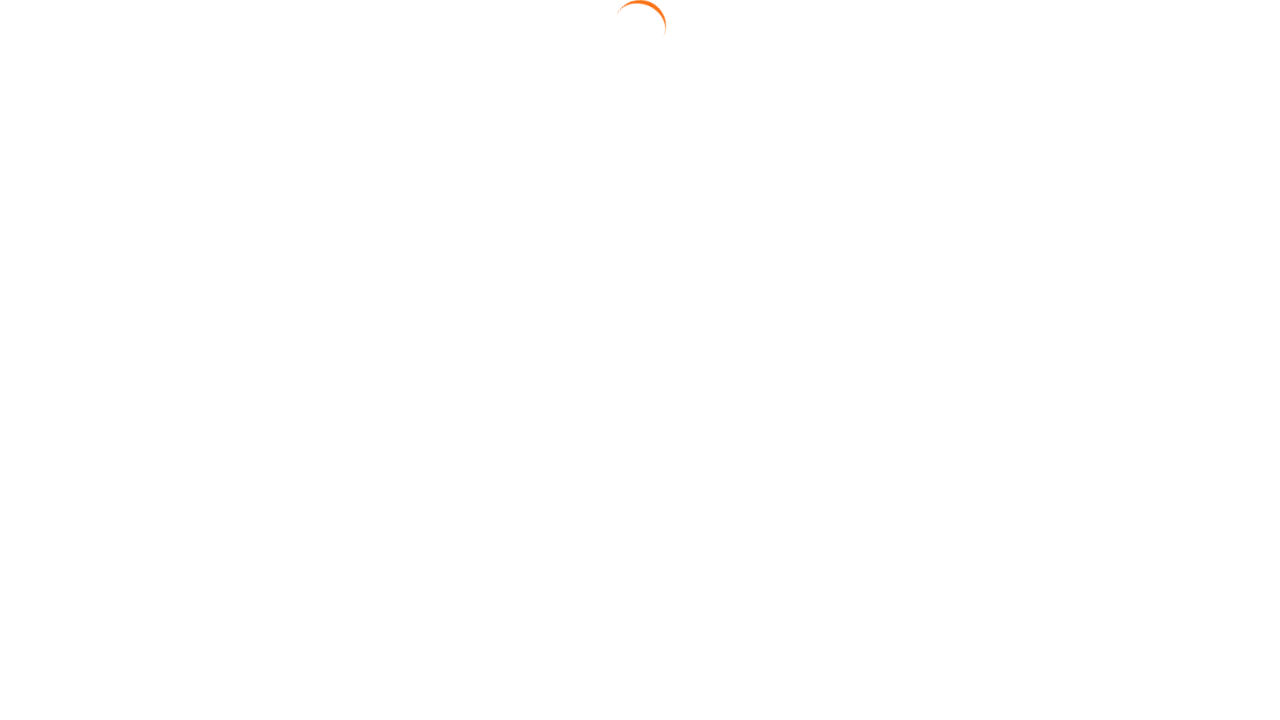

Clicked on Nested iframe link at (1171, 162) on xpath=//a[normalize-space()='Nested iframe']
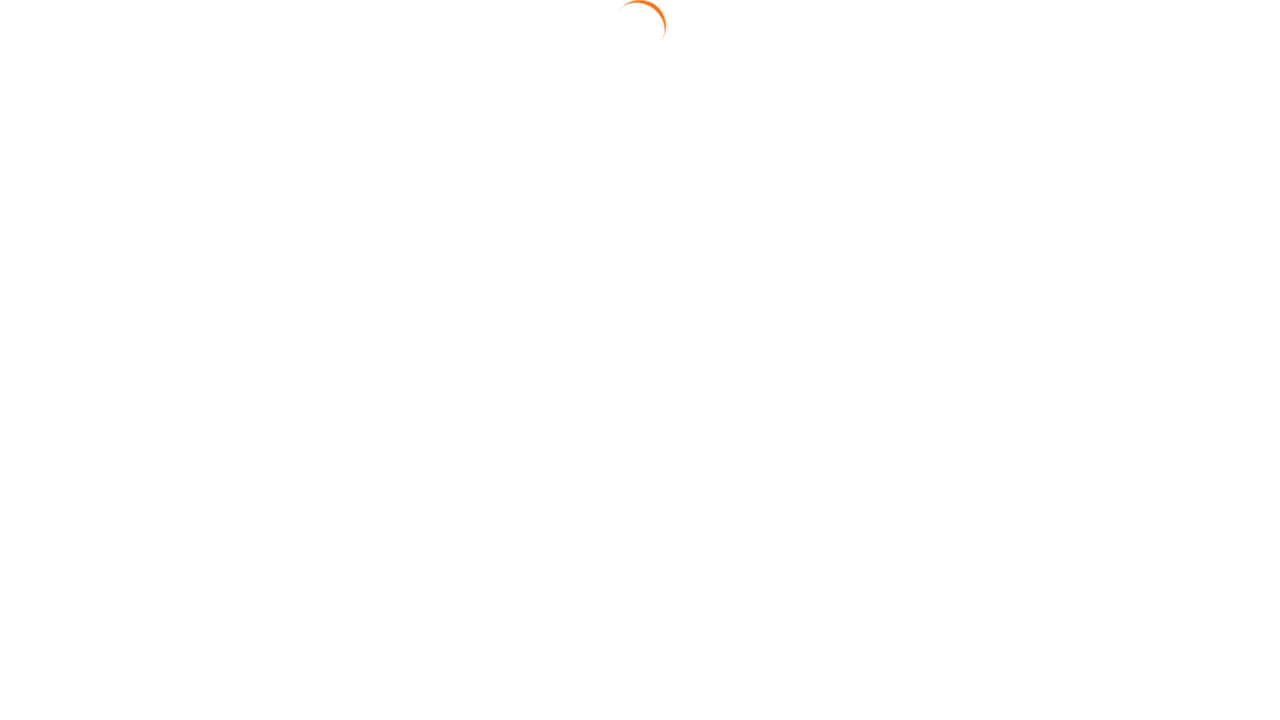

Waited for page to load
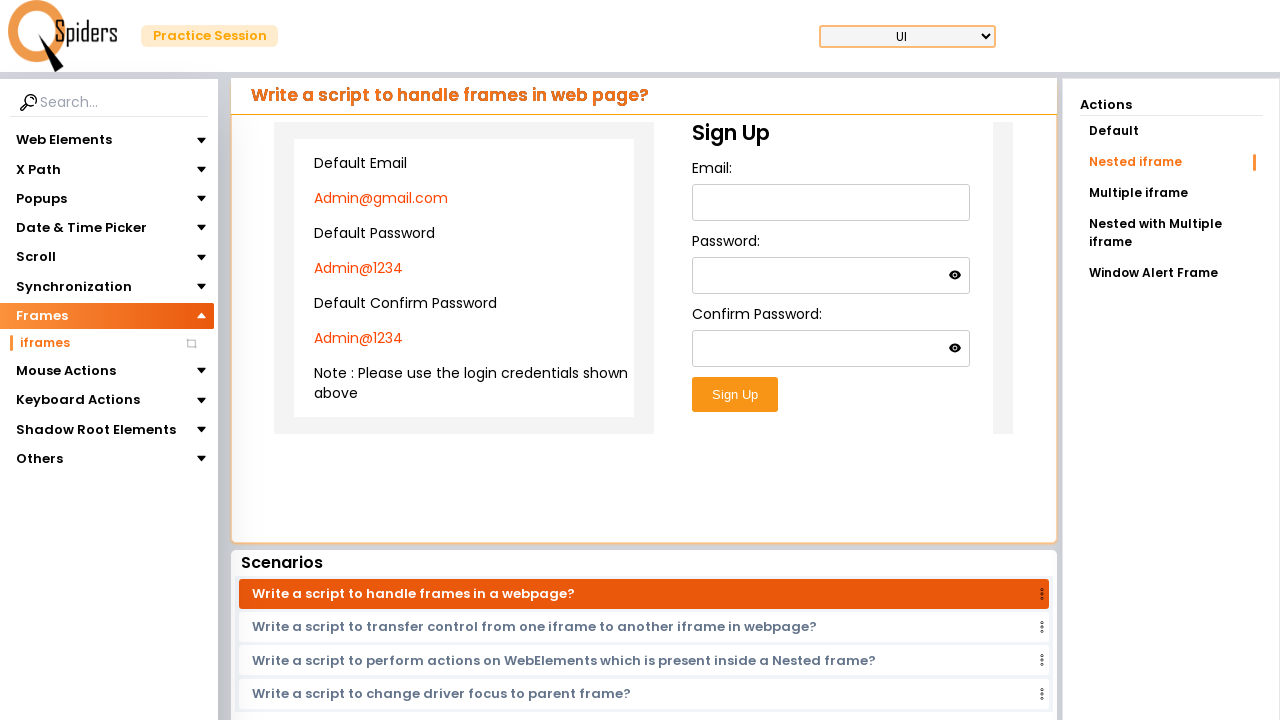

Located outer iframe
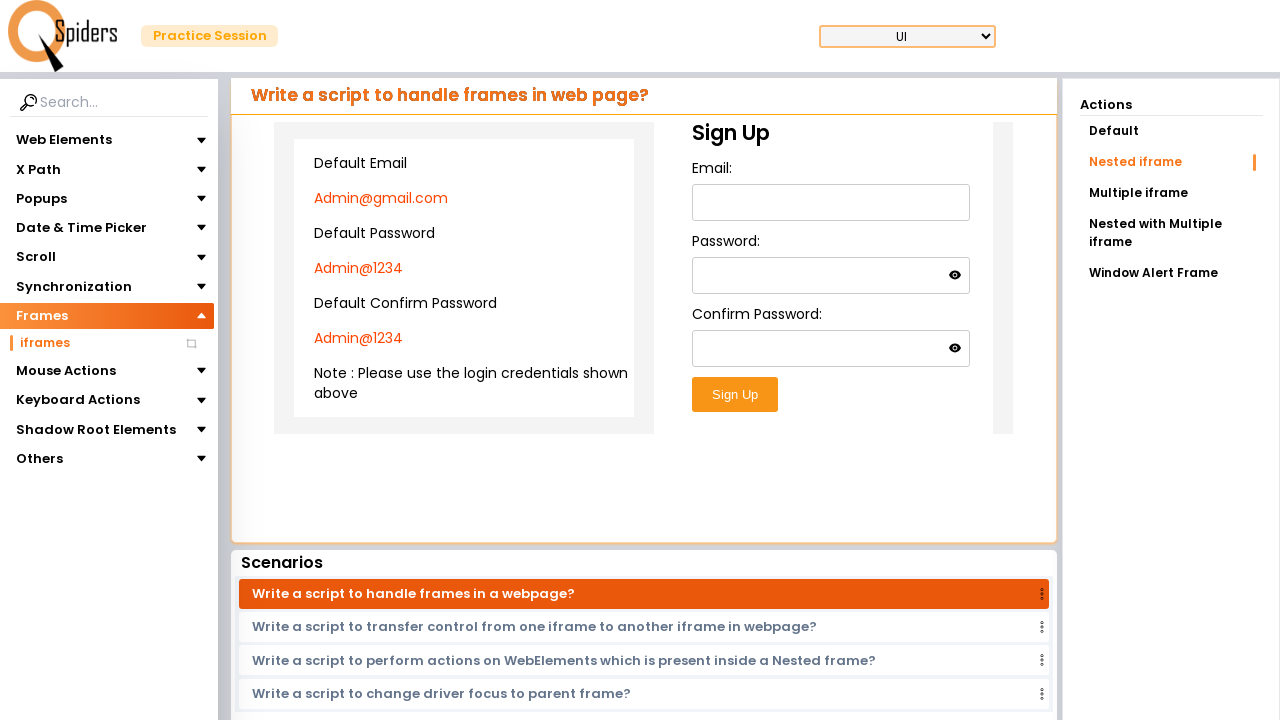

Located inner iframe within outer iframe
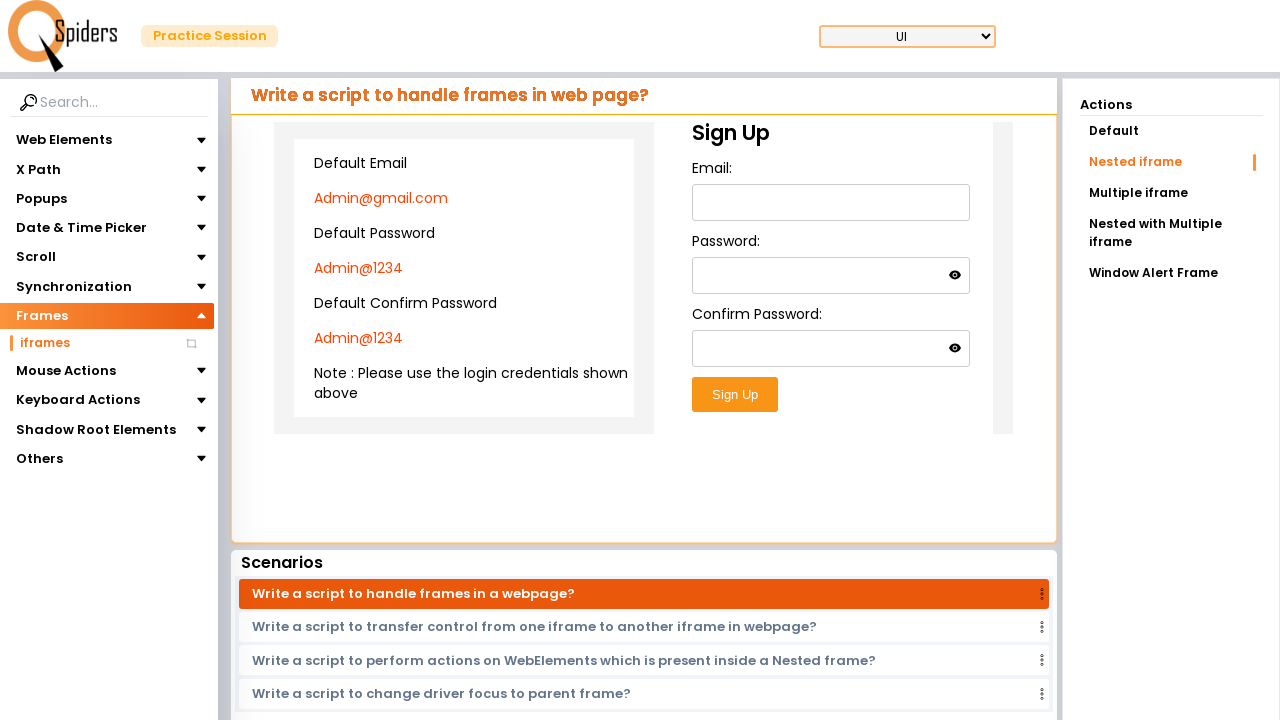

Filled email field with 'Admin@gmail.com' in nested iframe on iframe >> nth=0 >> internal:control=enter-frame >> iframe >> nth=0 >> internal:c
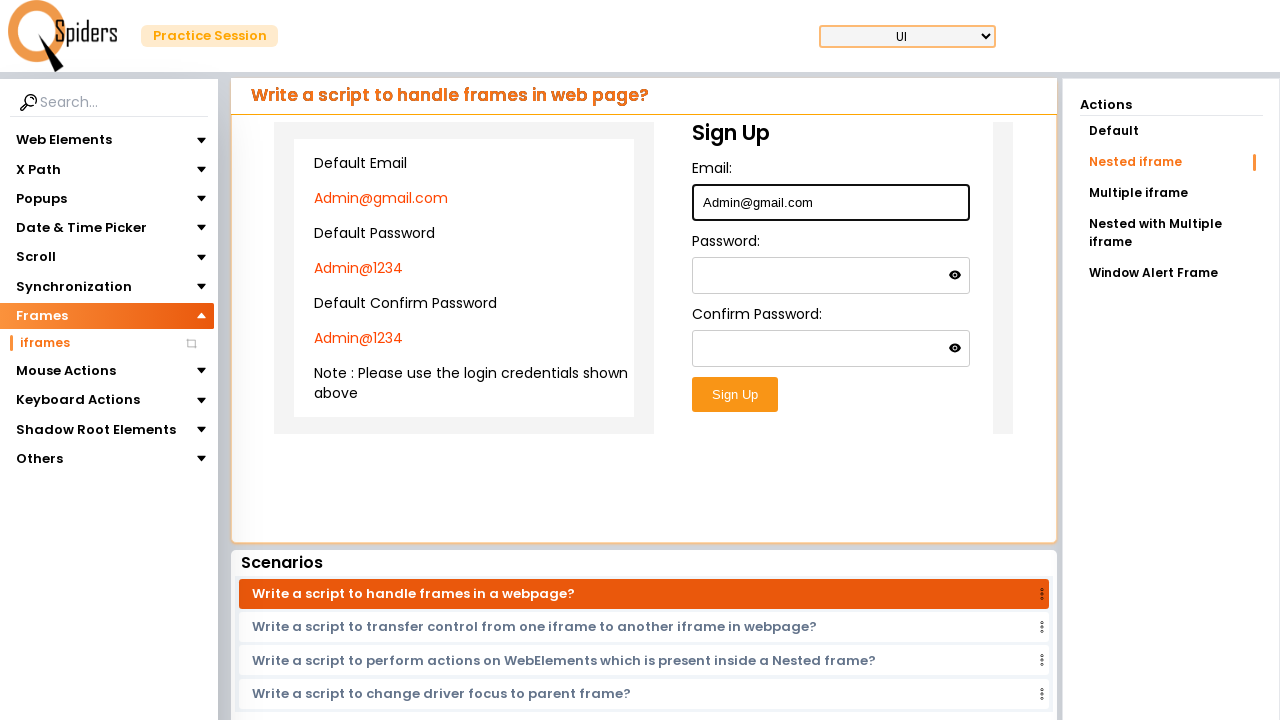

Filled password field with 'Admin@1234' in nested iframe on iframe >> nth=0 >> internal:control=enter-frame >> iframe >> nth=0 >> internal:c
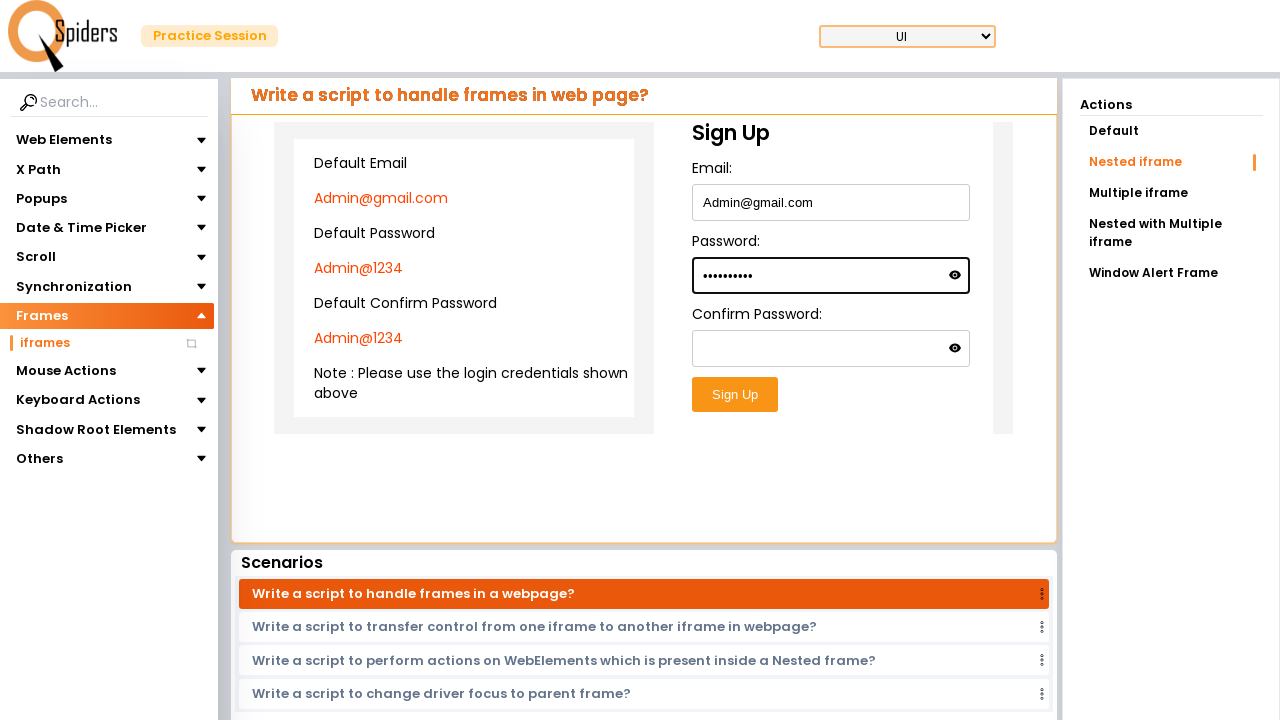

Filled confirm password field with 'Admin@1234' in nested iframe on iframe >> nth=0 >> internal:control=enter-frame >> iframe >> nth=0 >> internal:c
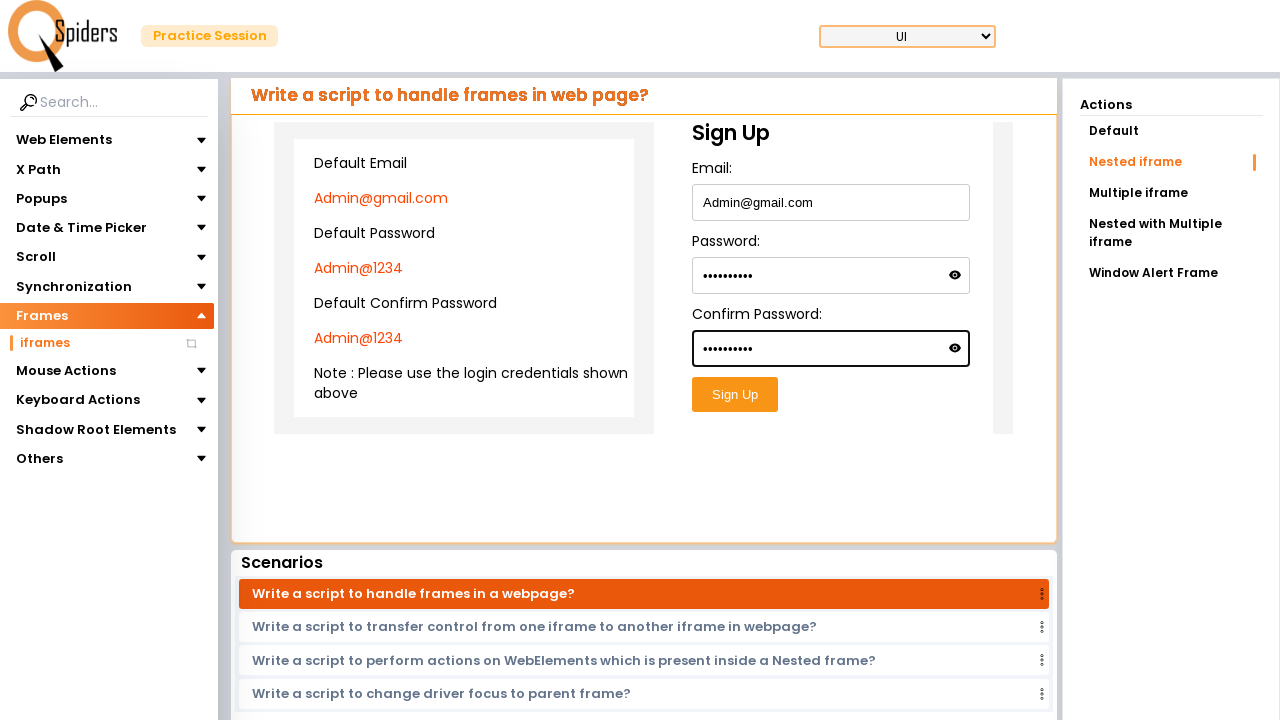

Clicked submit button in nested iframe registration form at (735, 395) on iframe >> nth=0 >> internal:control=enter-frame >> iframe >> nth=0 >> internal:c
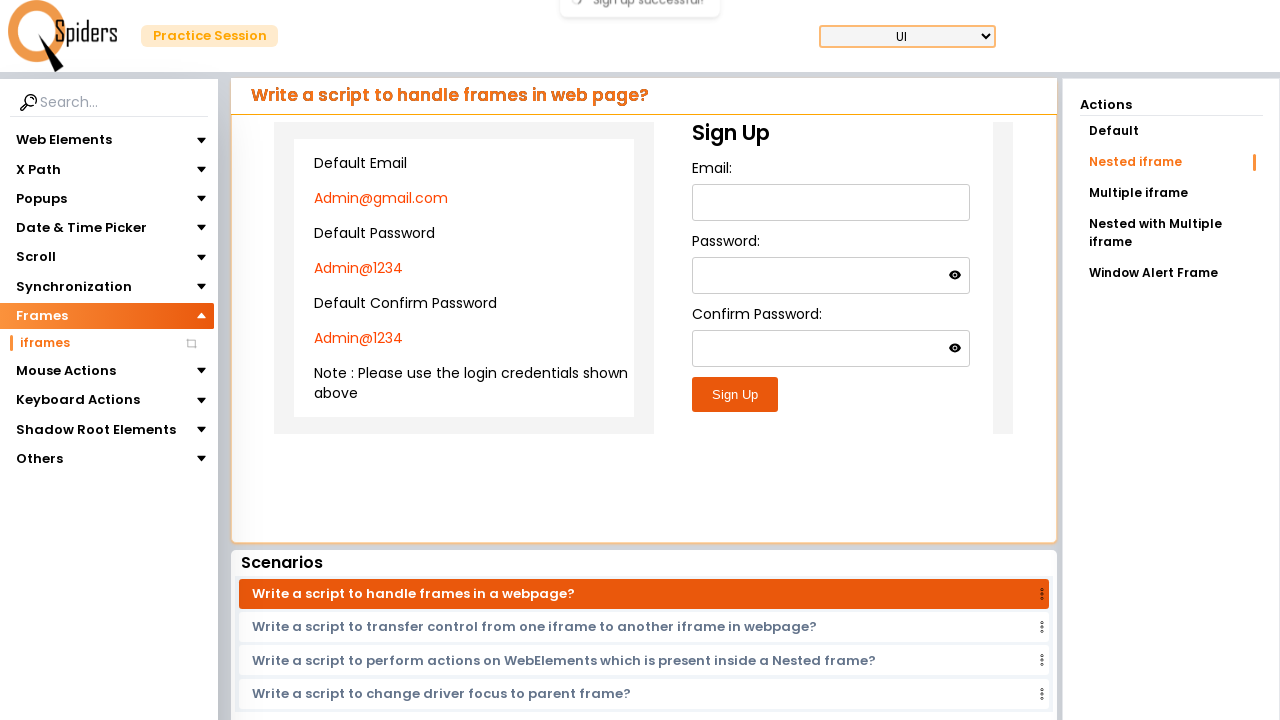

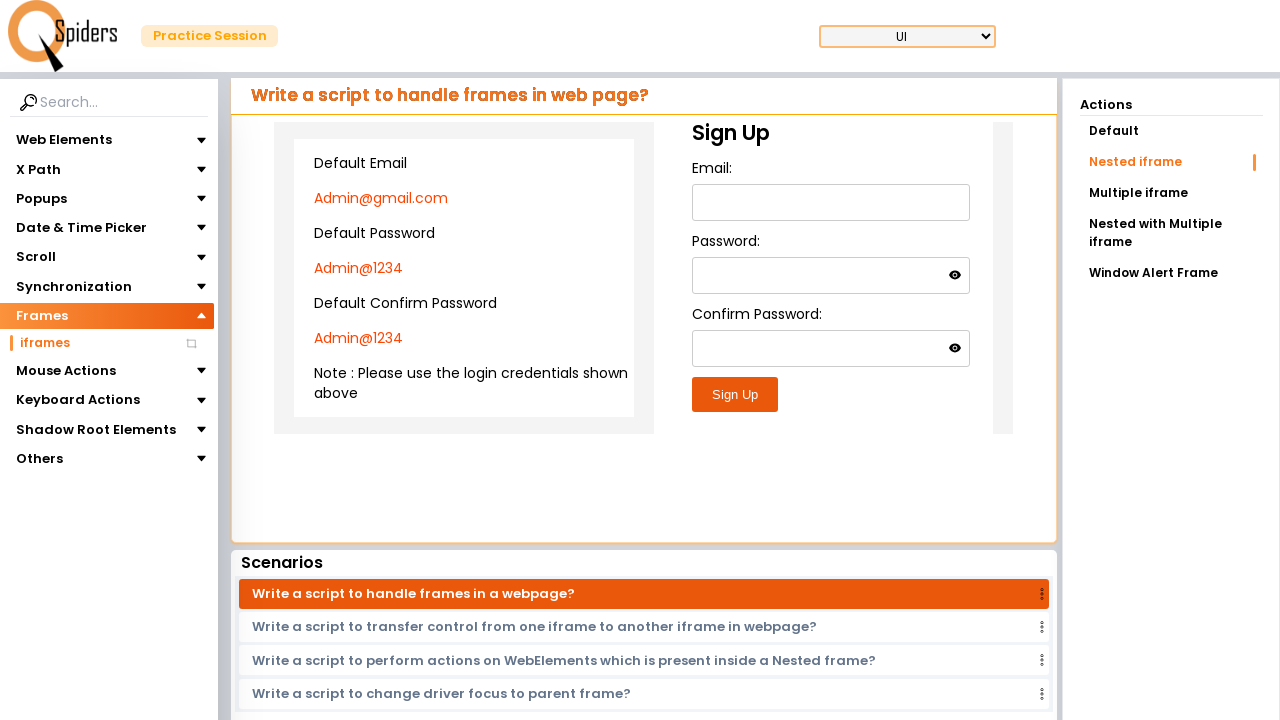